Tests input field functionality by filling name and address fields, then clearing them

Starting URL: https://testautomationpractice.blogspot.com/

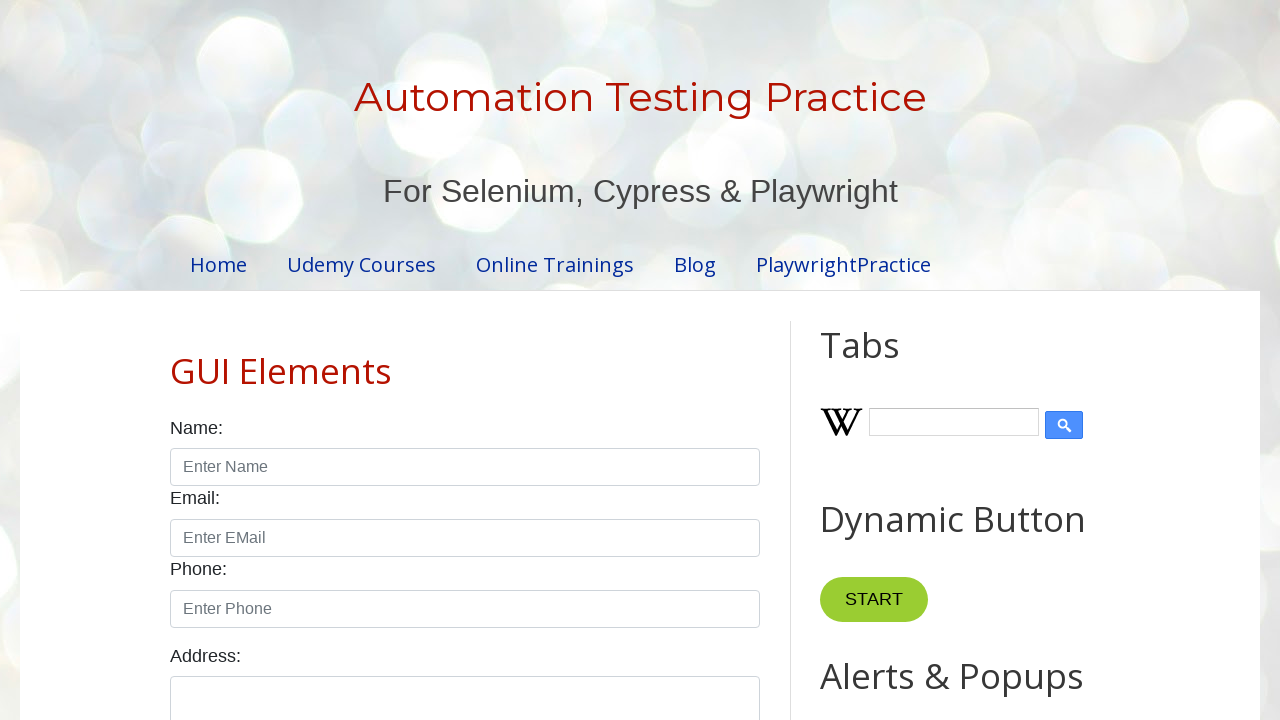

Waited for 'Automation Testing Practice' heading to be visible
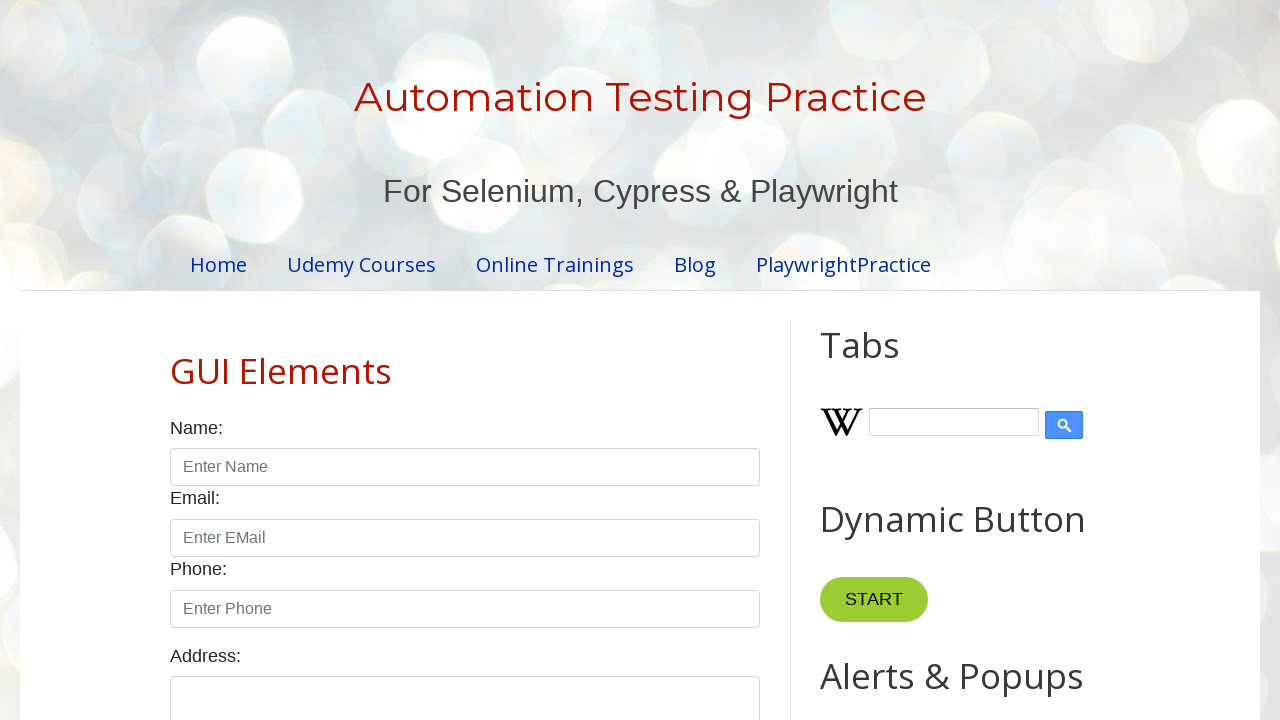

Filled name field with 'Nguyen A' on #name
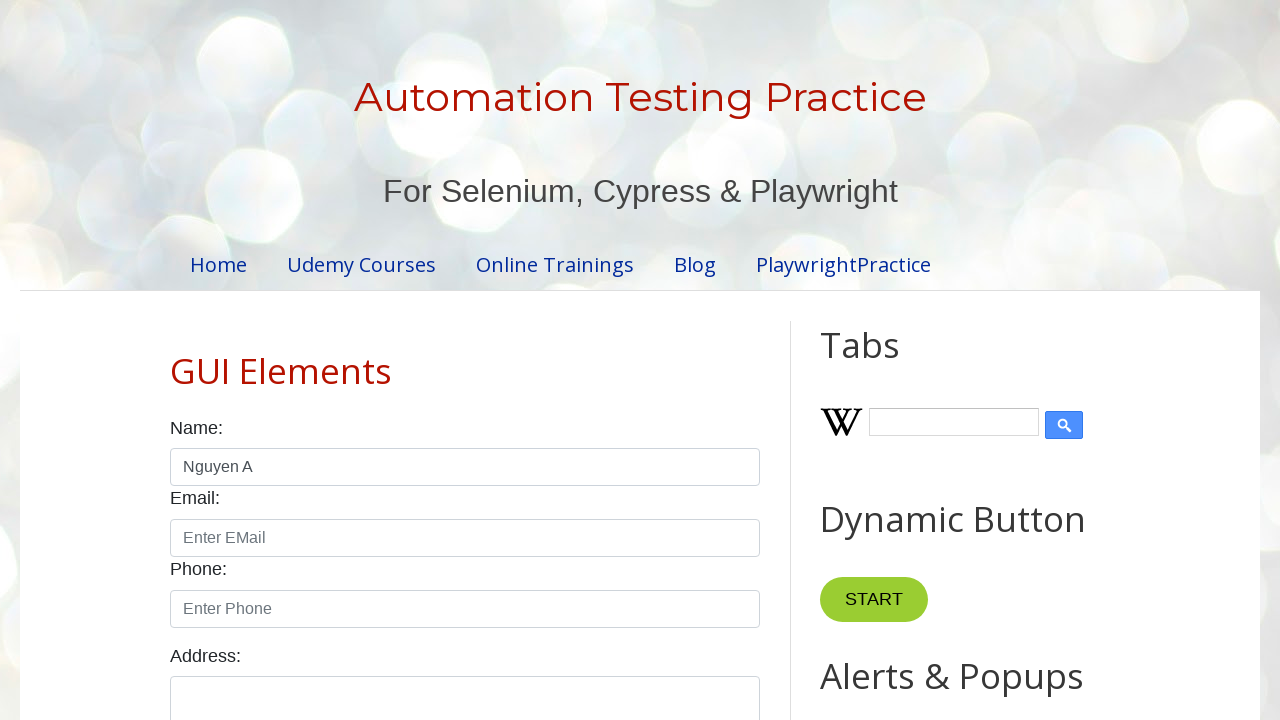

Filled address field with '02 Tan Vien' on internal:label="Address:"i
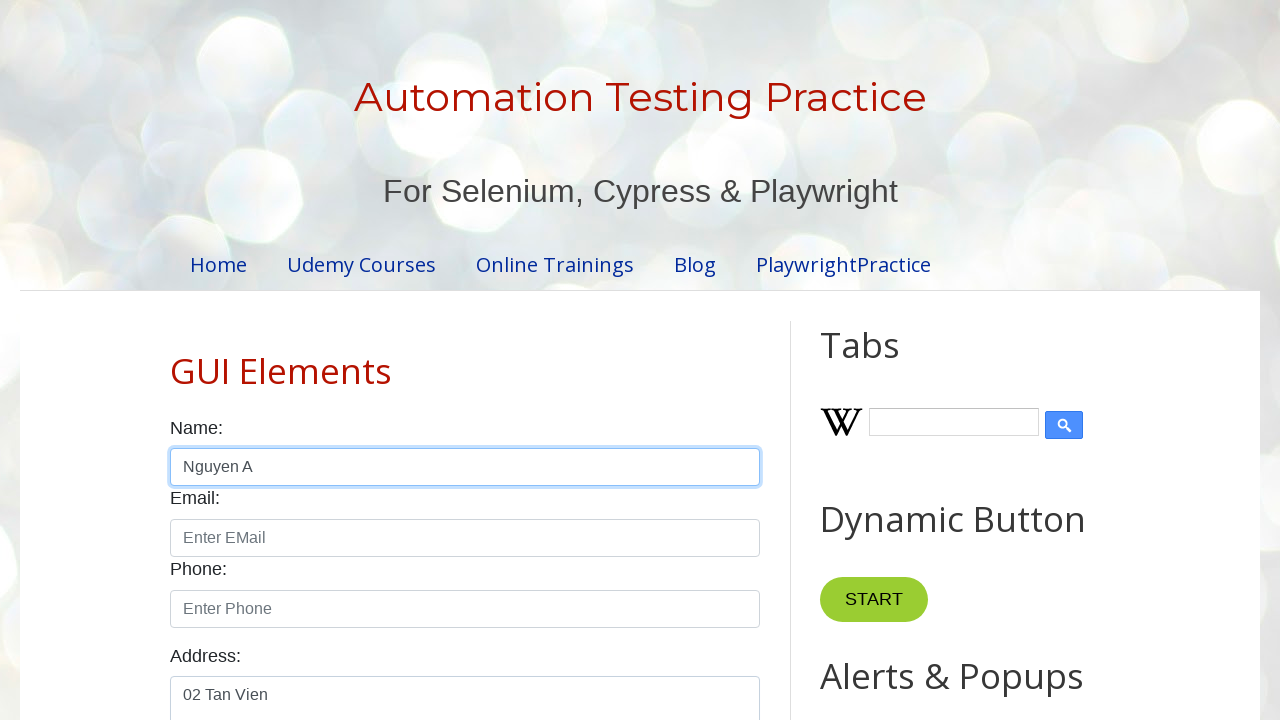

Cleared the name input field on #name
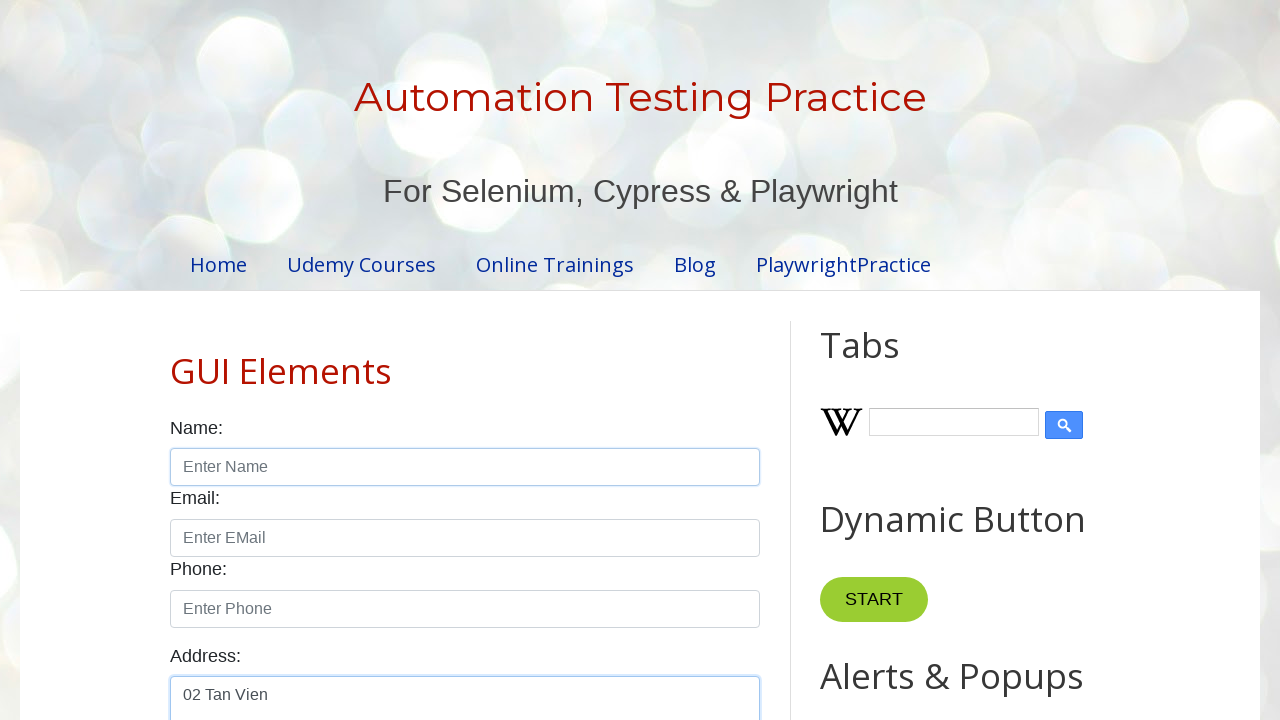

Cleared the address input field on internal:label="Address:"i
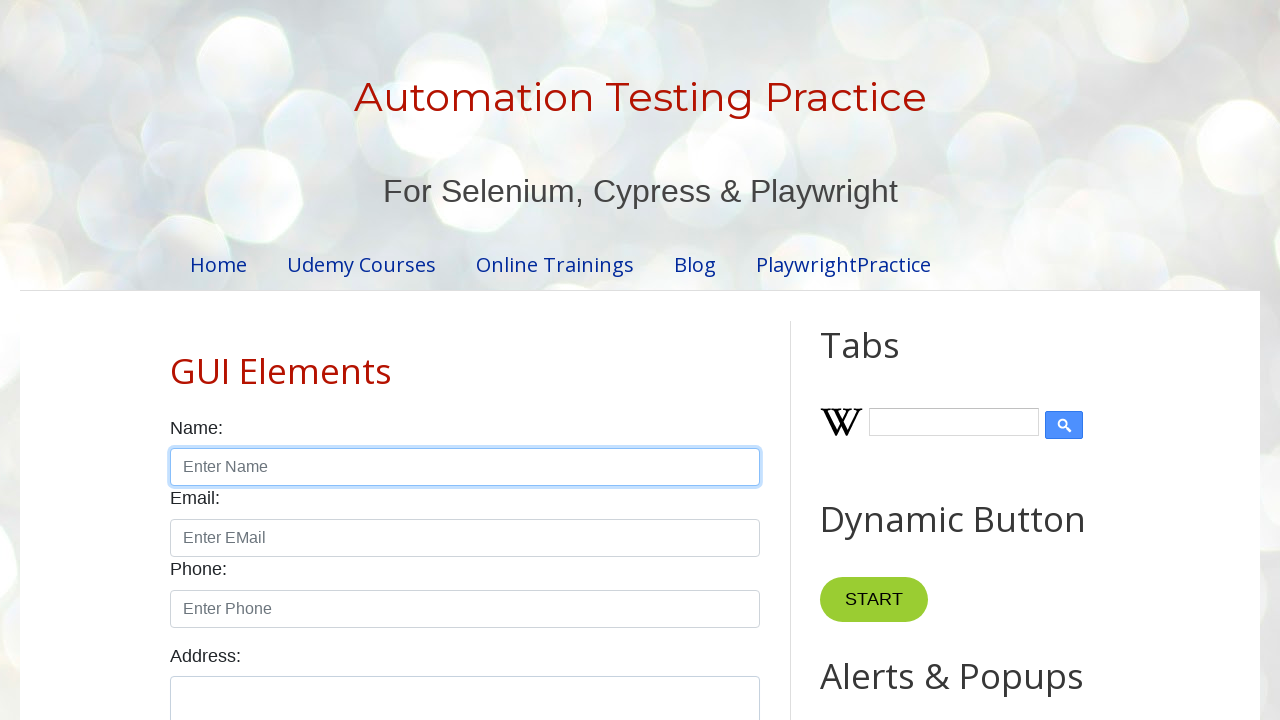

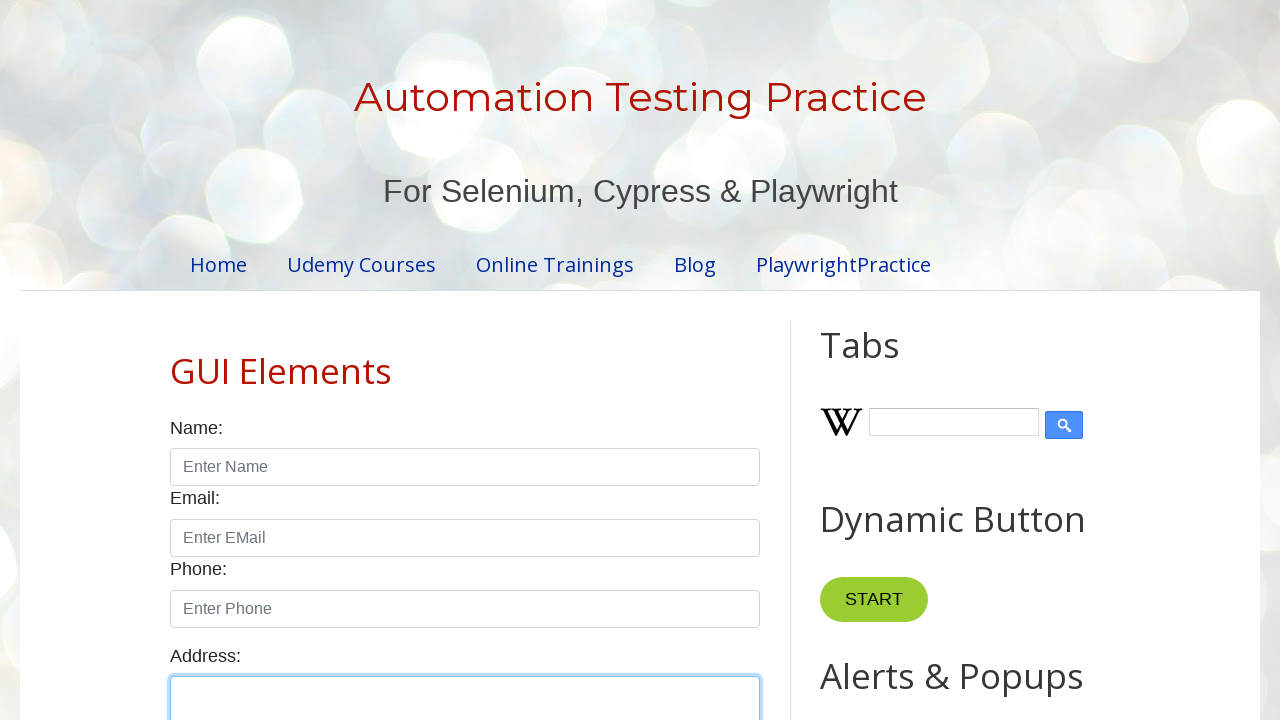